Tests user agent override by setting an iPhone user agent and verifying it is used in requests.

Starting URL: https://www.executeautomation.com

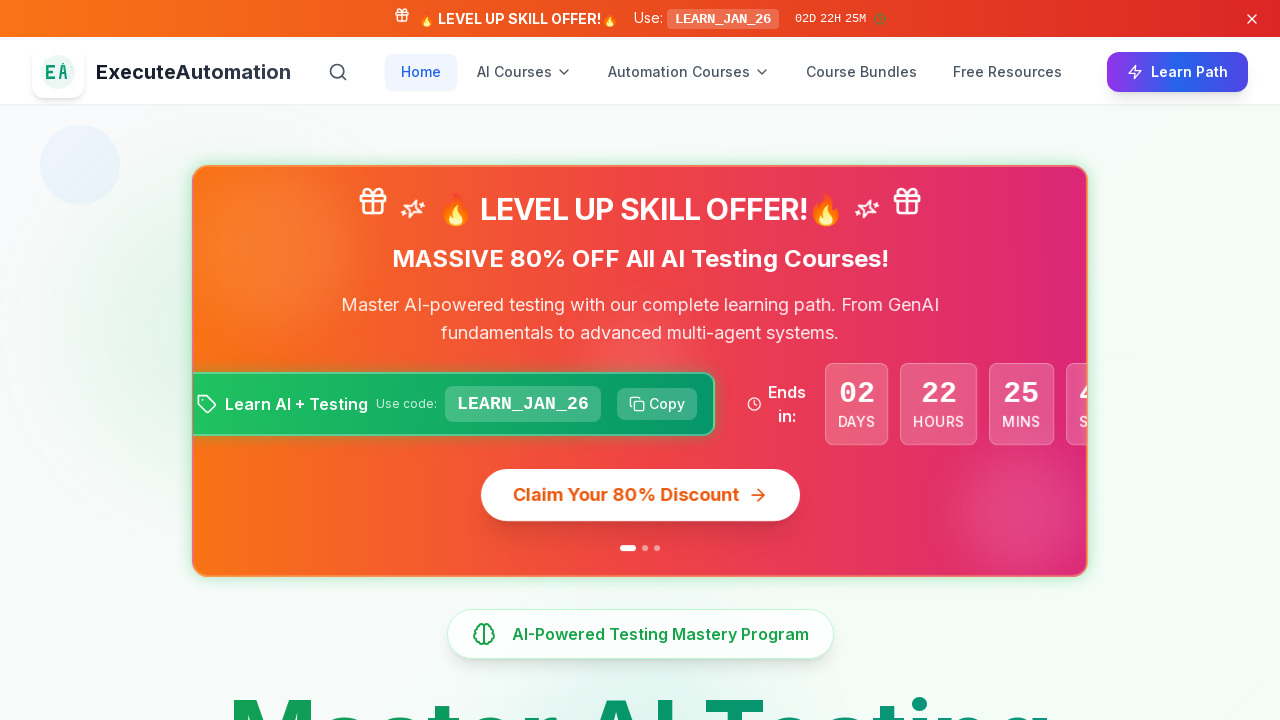

Set up request listener to capture user agent headers
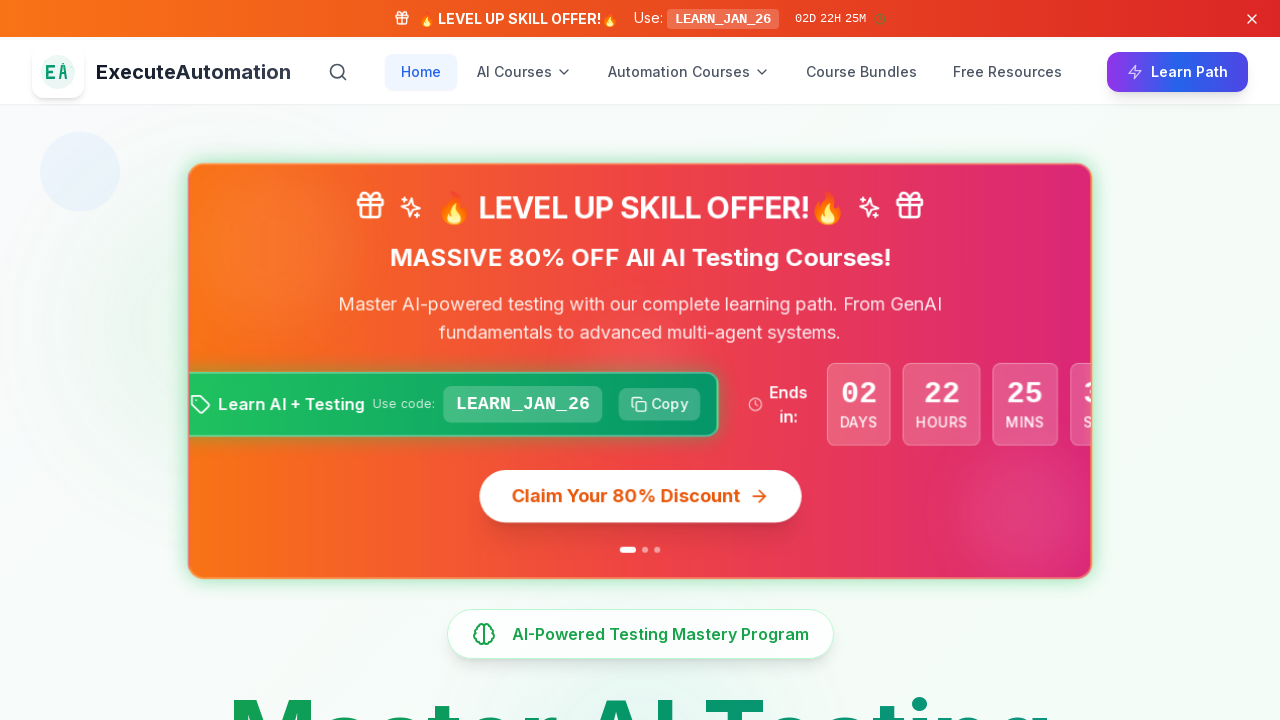

Reloaded page to capture requests with iPhone user agent
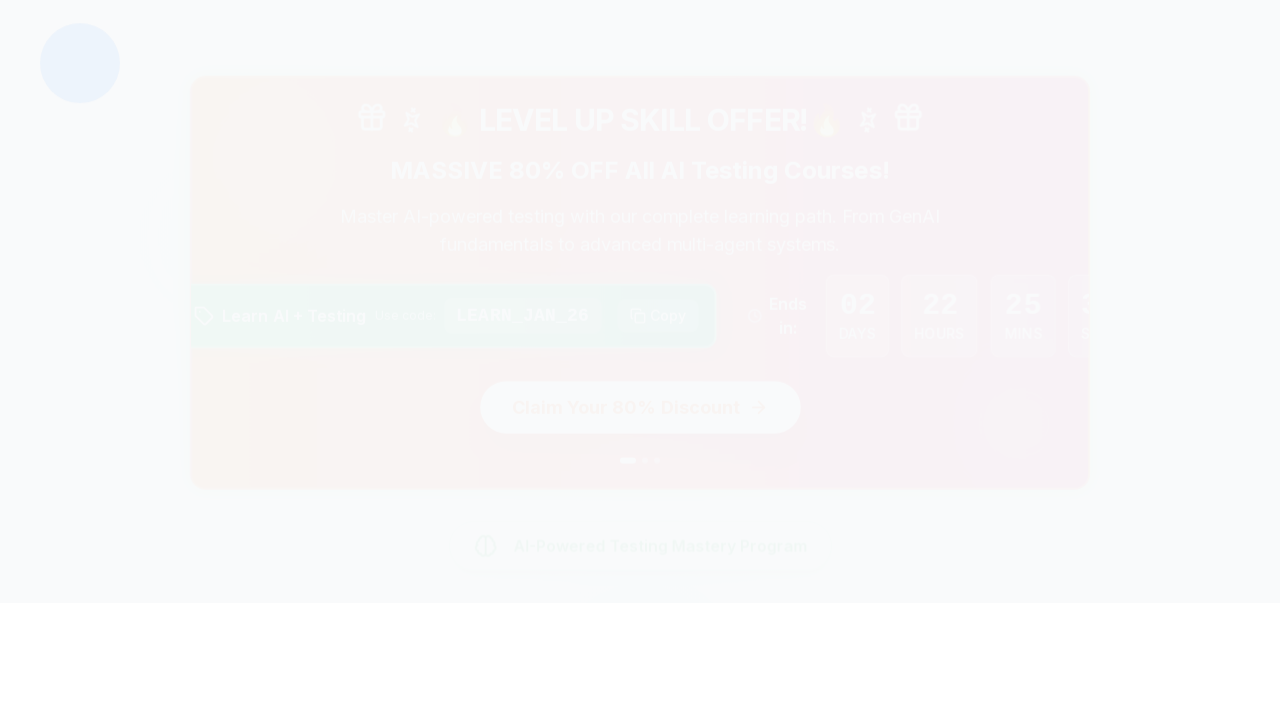

Waited for page to reach networkidle state
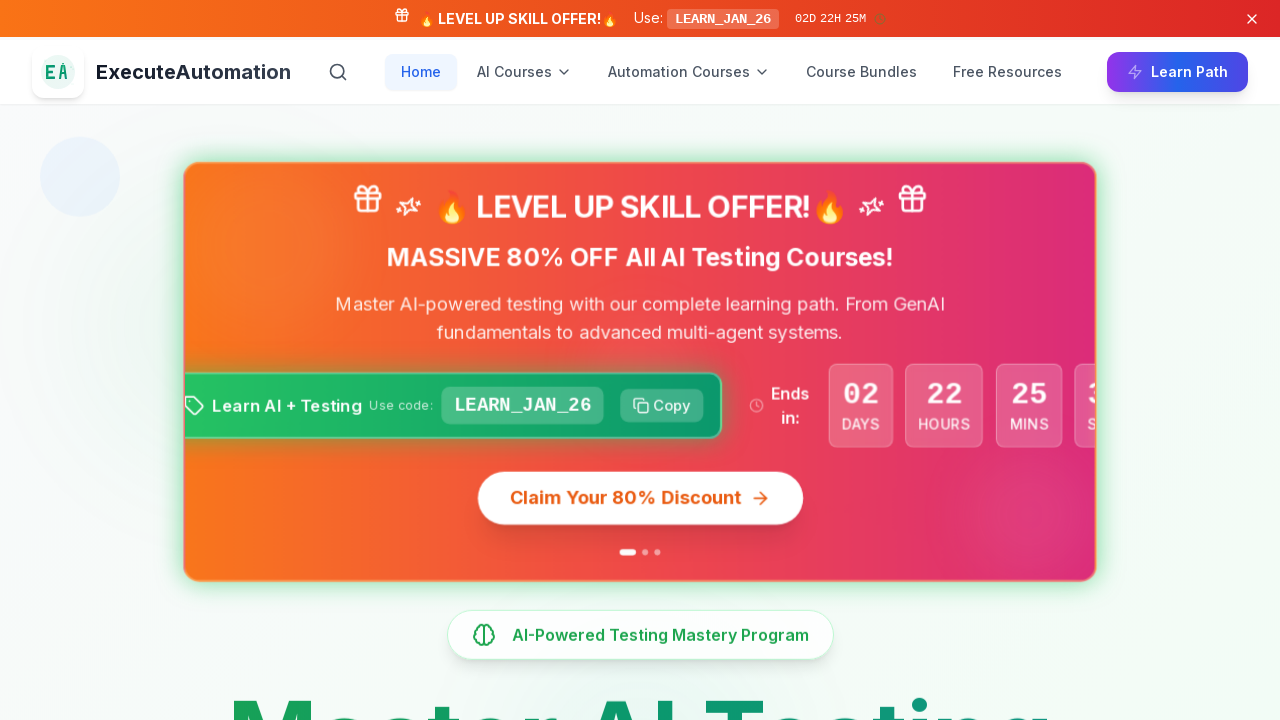

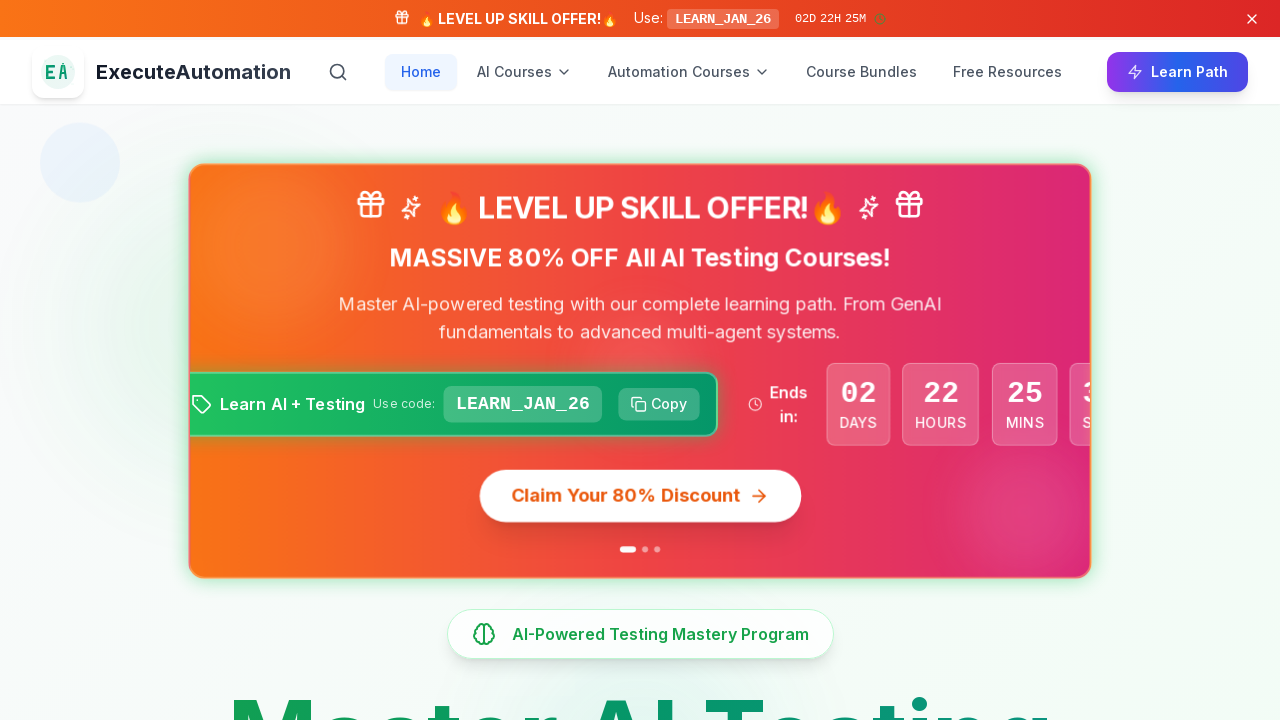